Tests product search and add-to-cart functionality by searching for 'ca', finding the Cashews product, adding it to cart, and clicking the cart icon

Starting URL: https://rahulshettyacademy.com/seleniumPractise/#/

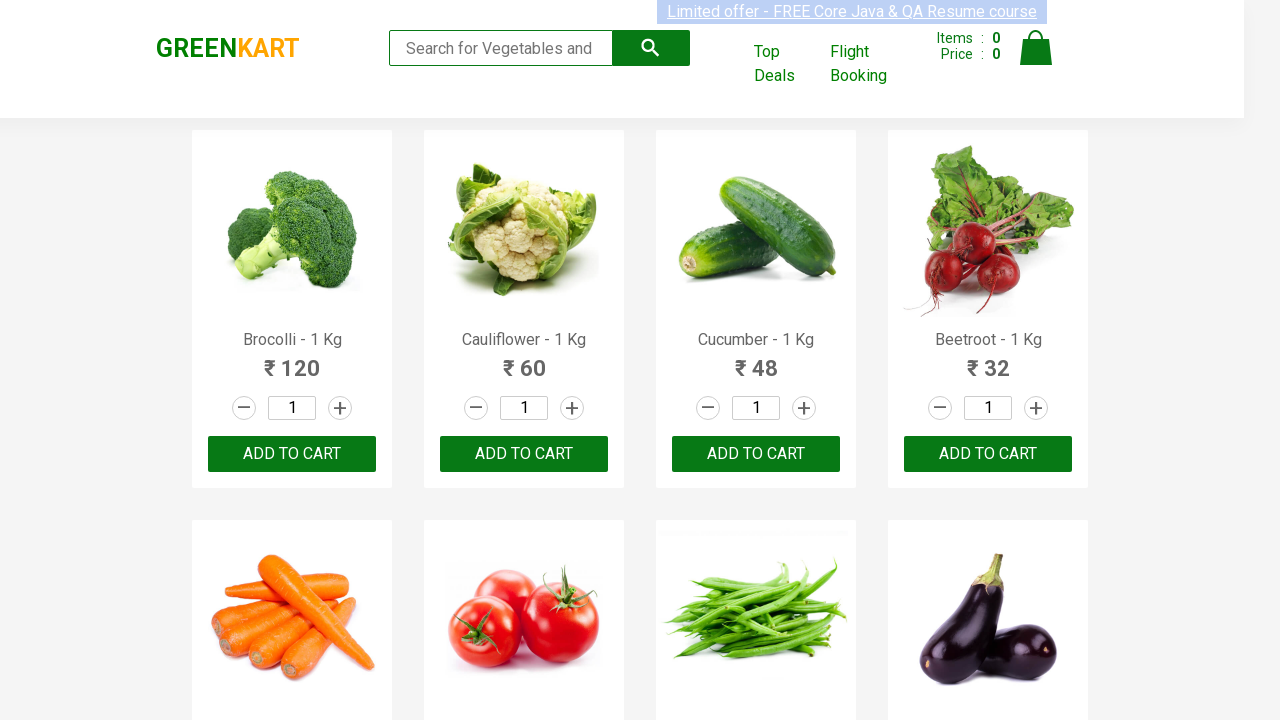

Filled search field with 'ca' on .search-keyword
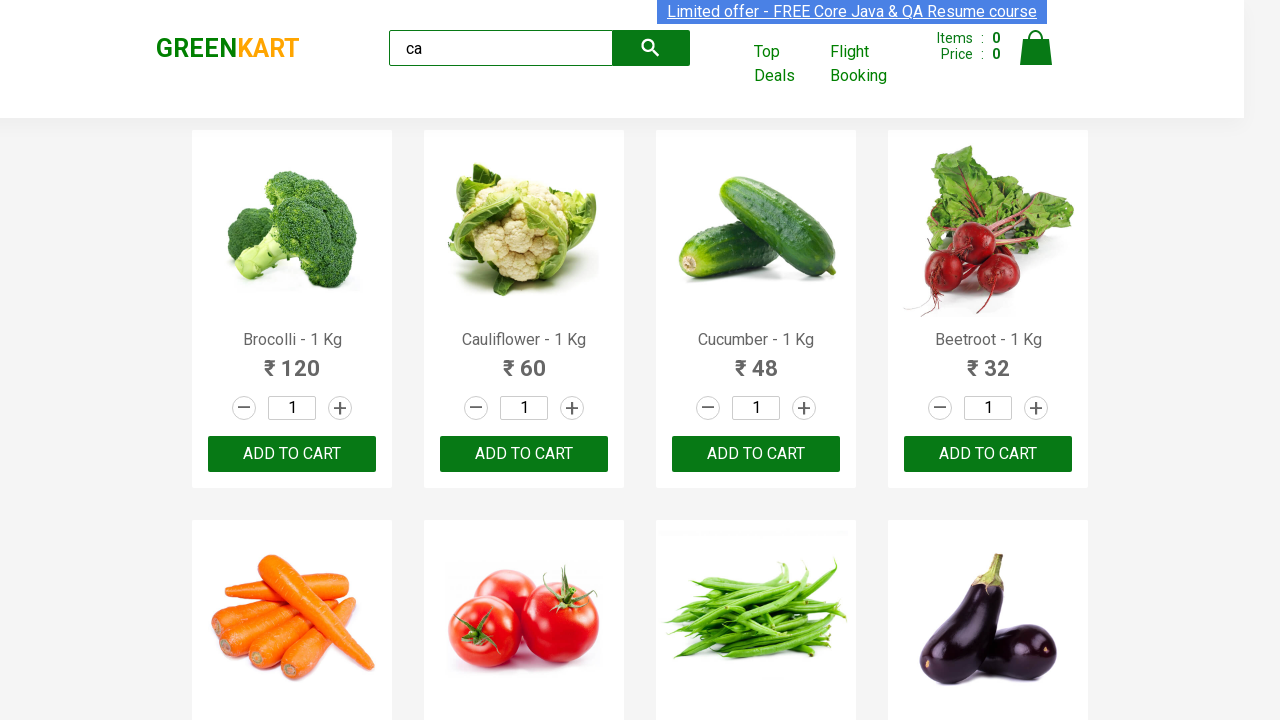

Waited 2 seconds for products to load
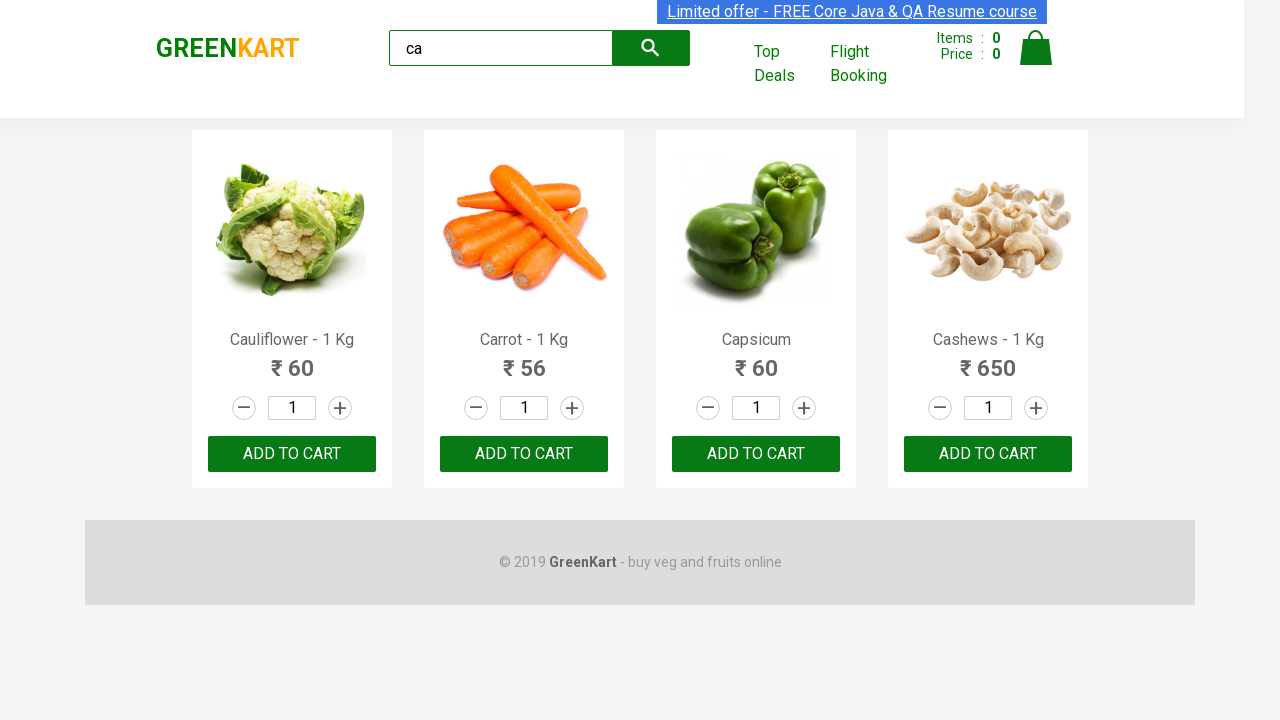

Products container became visible
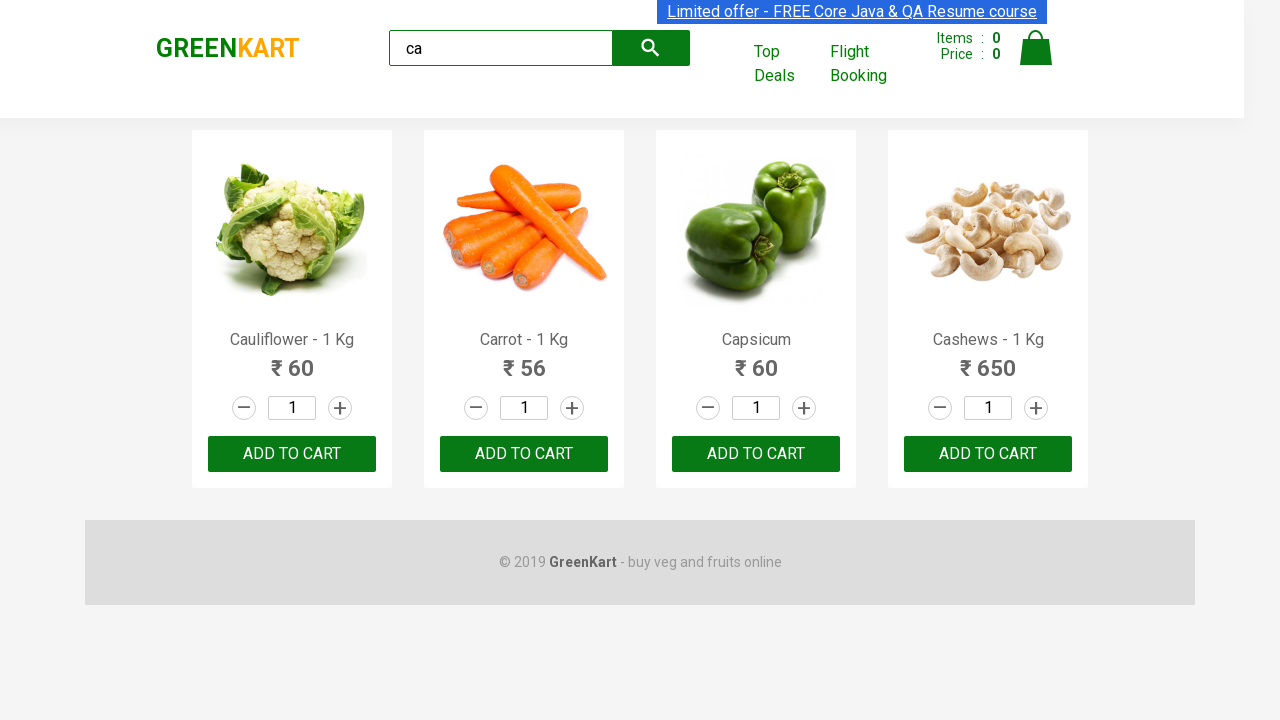

Found Cashews product and clicked 'Add to cart' button at (988, 454) on .products .product >> nth=3 >> button
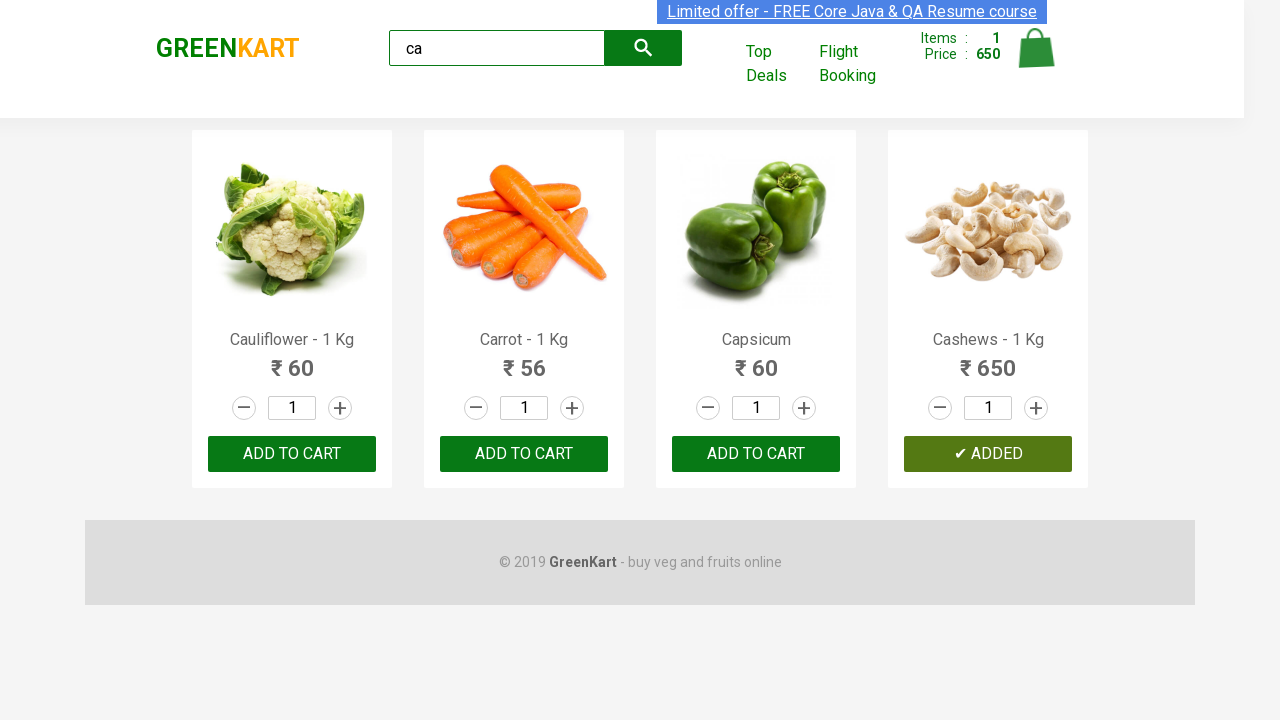

Clicked on cart icon to view cart at (1036, 48) on .cart-icon > img
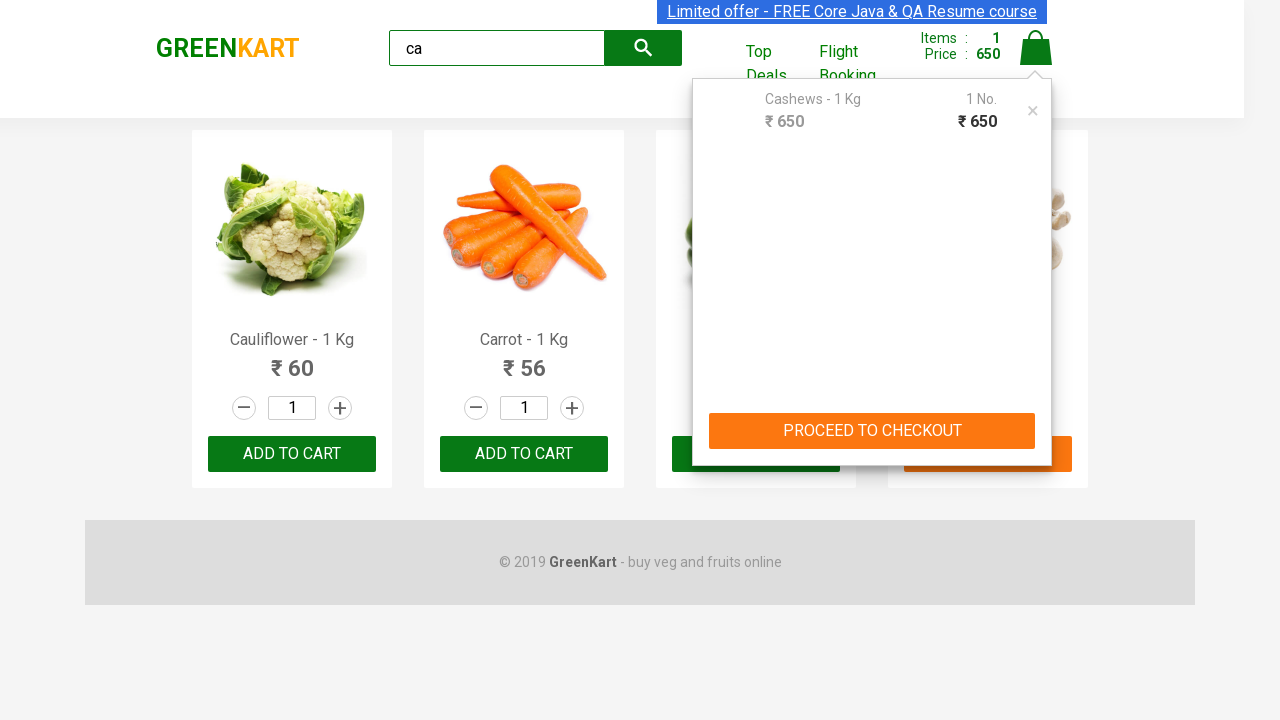

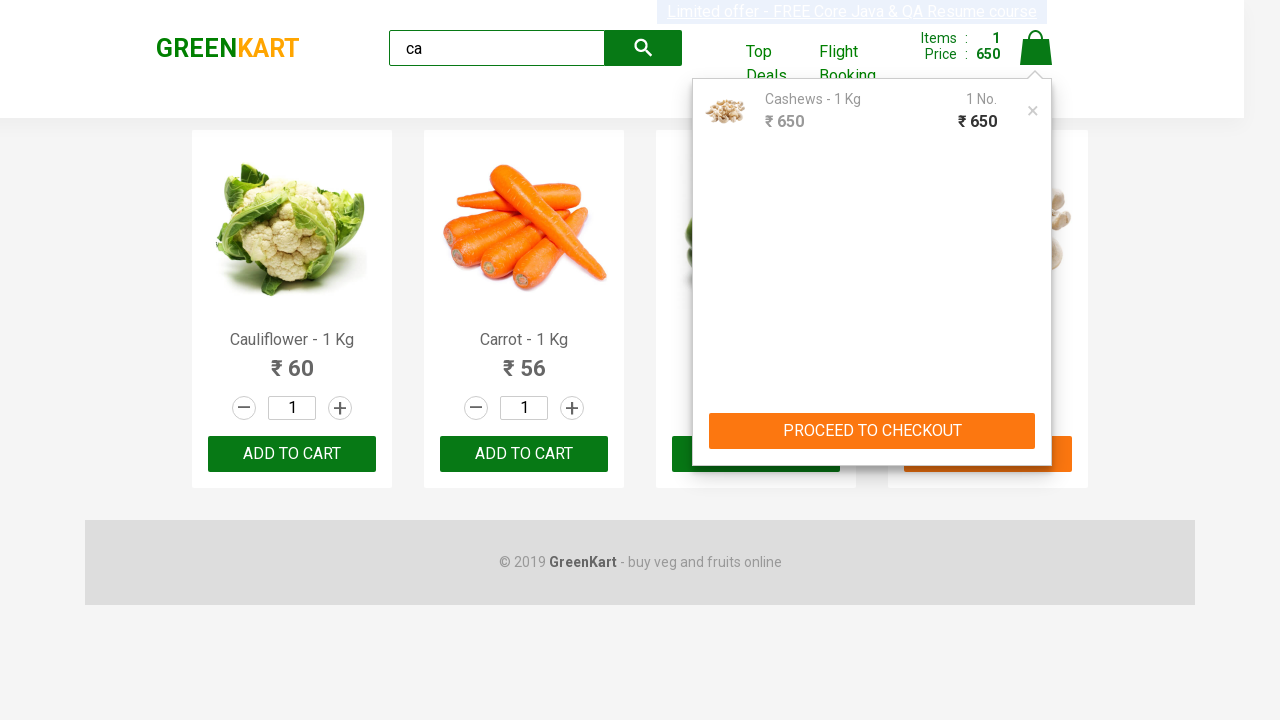